Tests JavaScript alert handling by clicking a button that triggers an alert and accepting it

Starting URL: https://the-internet.herokuapp.com/javascript_alerts

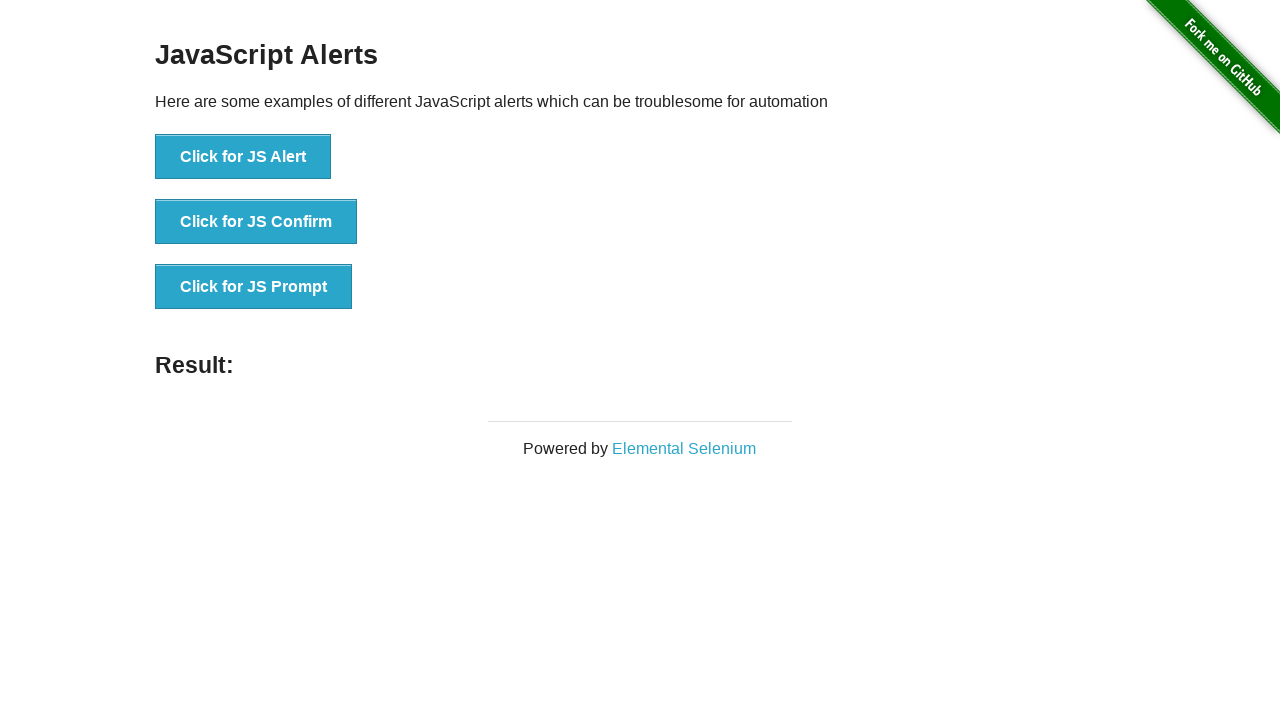

Clicked button to trigger JavaScript alert at (243, 157) on xpath=//*[@id="content"]/div/ul/li[1]/button
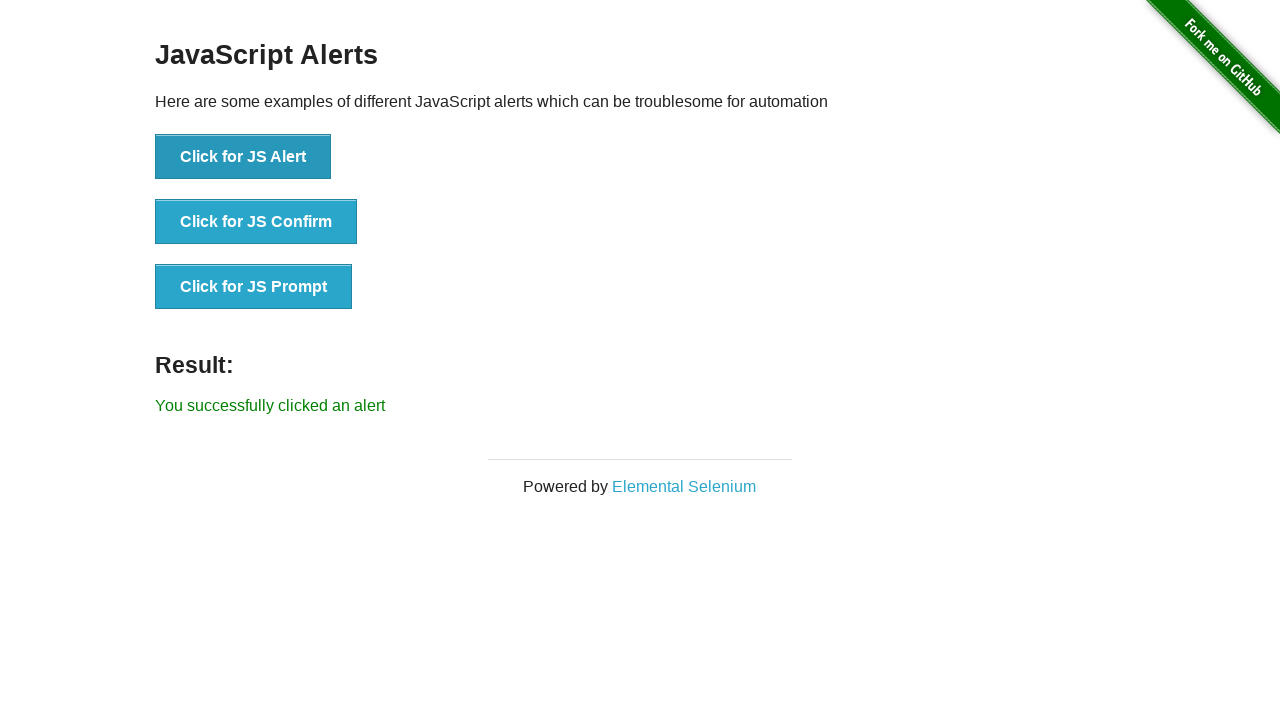

Set up dialog handler to accept alerts
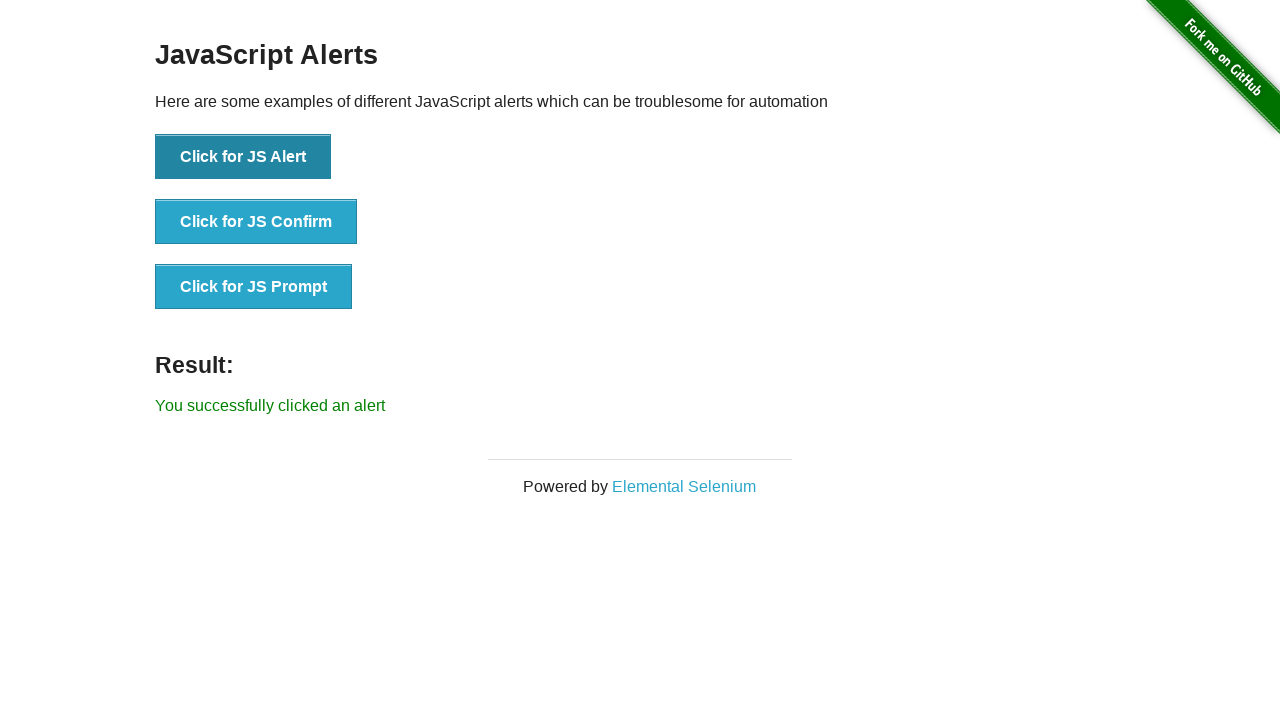

Clicked button to trigger alert and accepted it at (243, 157) on xpath=//*[@id="content"]/div/ul/li[1]/button
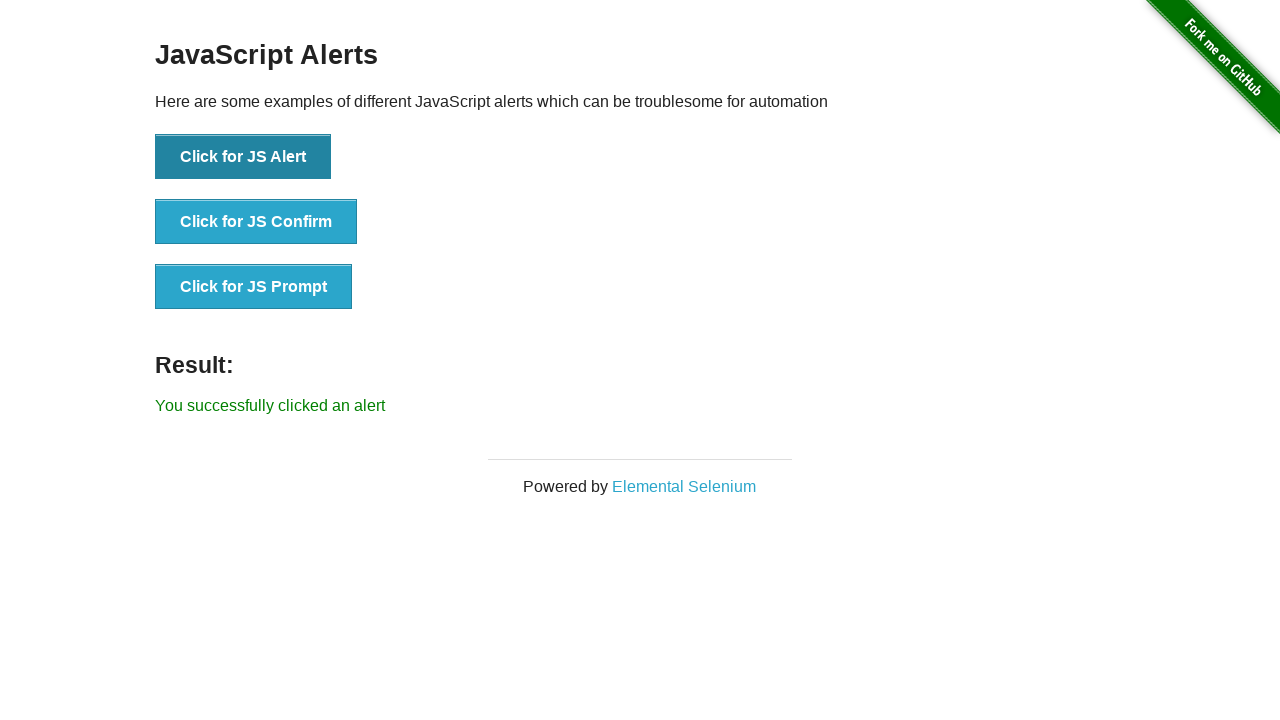

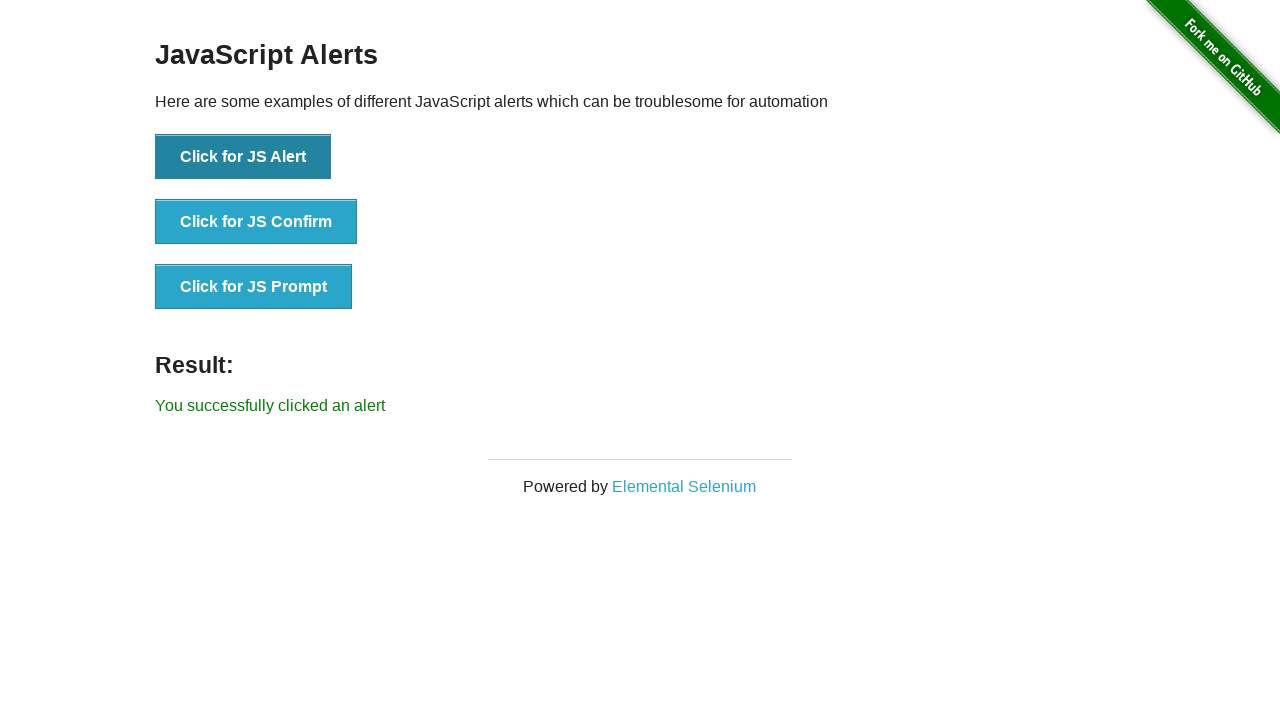